Tests addition with a negative number in value B, decrementing it before calculation.

Starting URL: https://www.globalsqa.com/angularJs-protractor/SimpleCalculator/

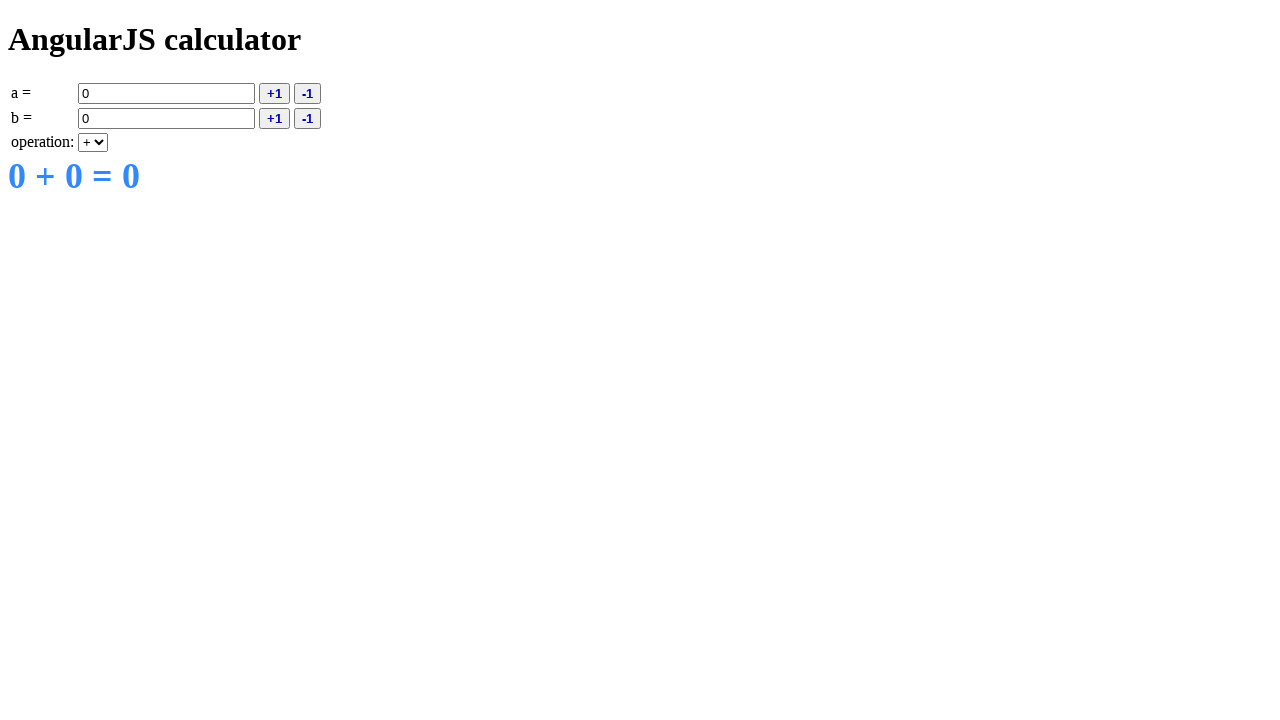

Filled value A with '5' on input[ng-model='a']
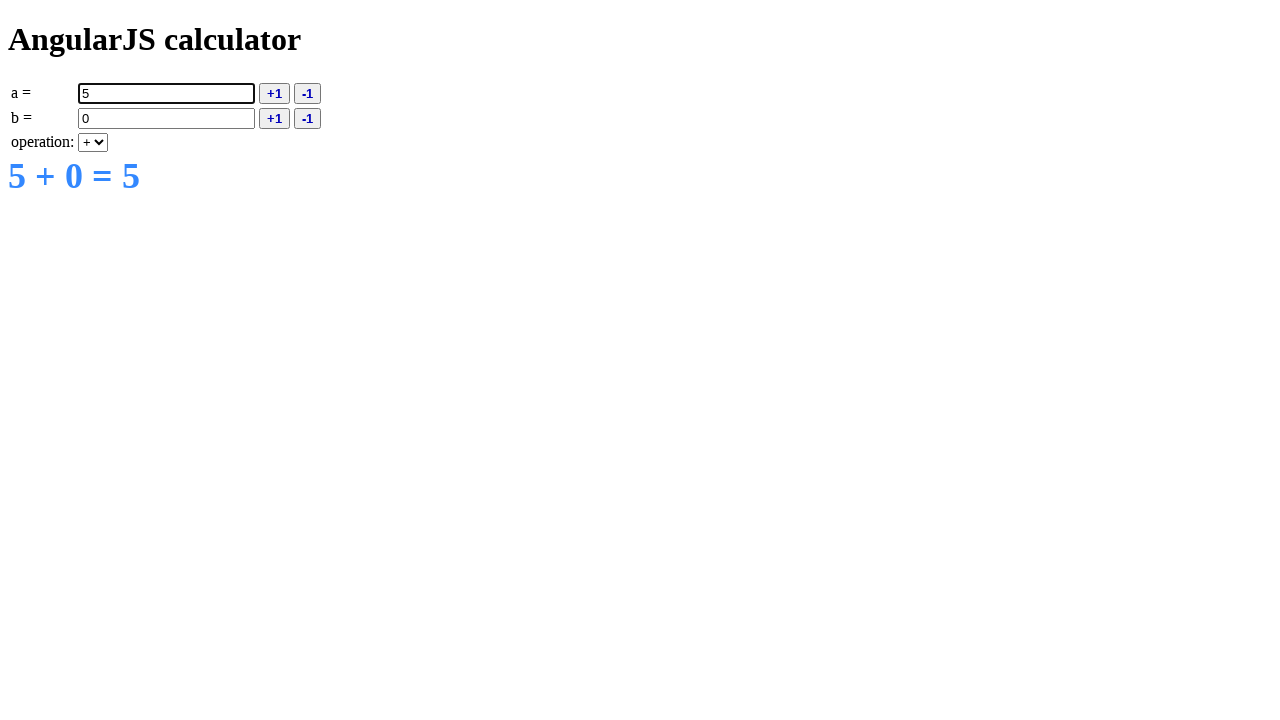

Filled value B with '-5' (negative number) on input[ng-model='b']
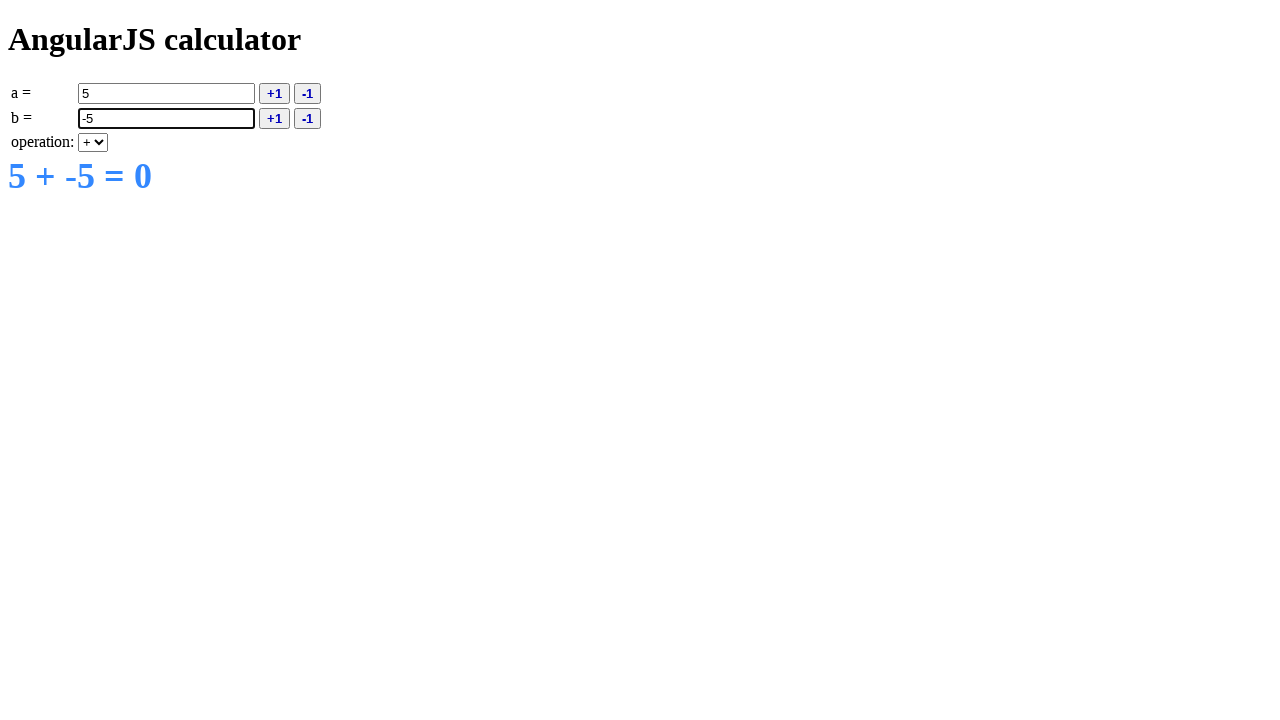

Clicked decrement B button to decrement the negative value at (308, 118) on button[ng-click='decb()']
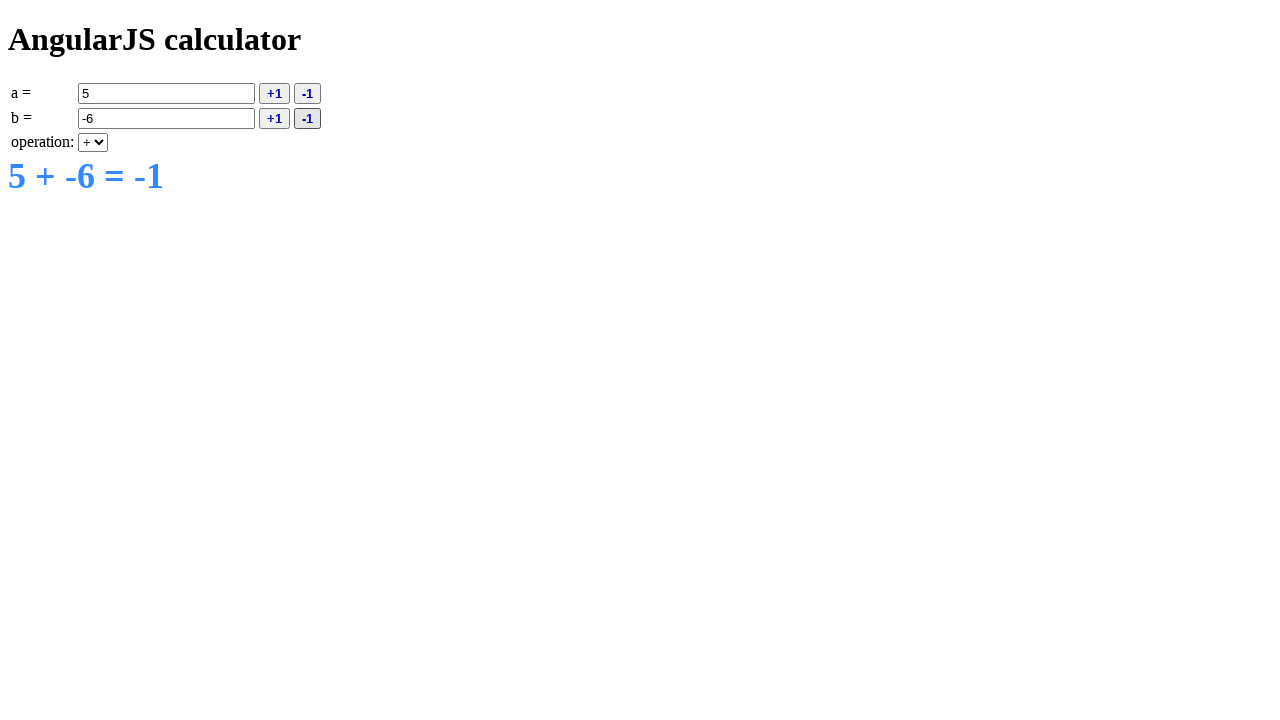

Selected addition (+) operation from dropdown on select[ng-model='operation']
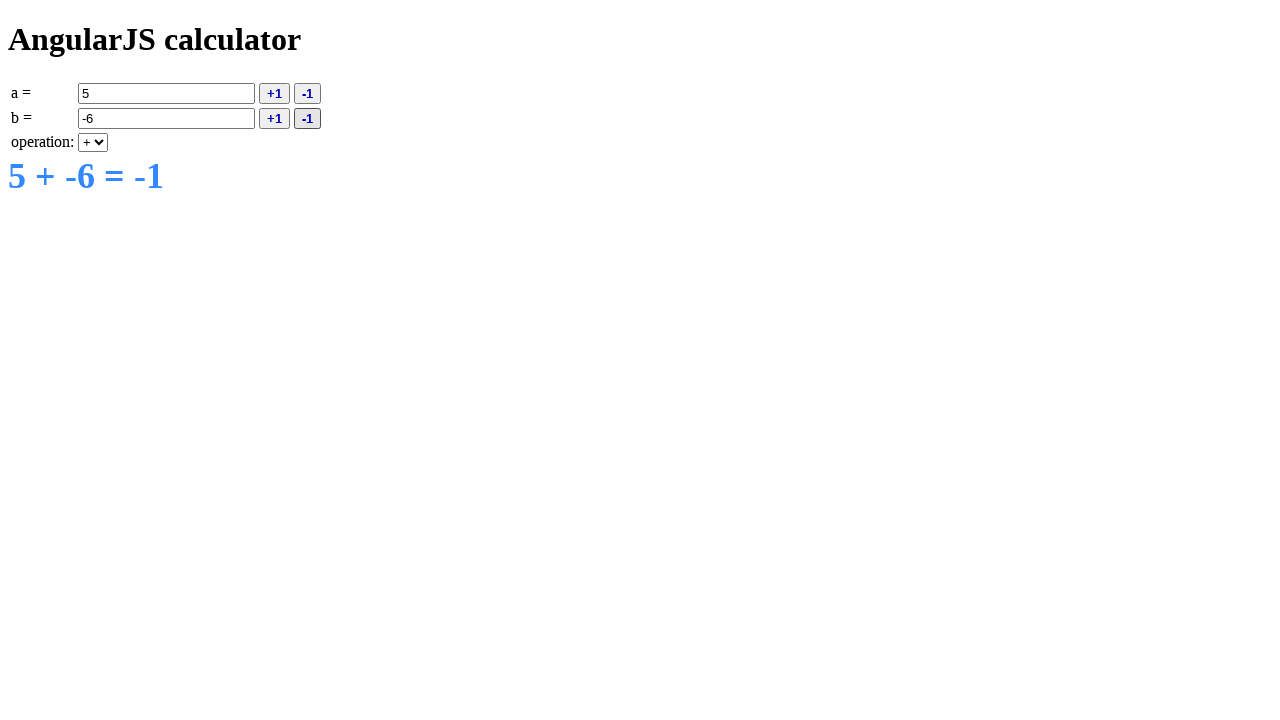

Result element loaded and calculation completed
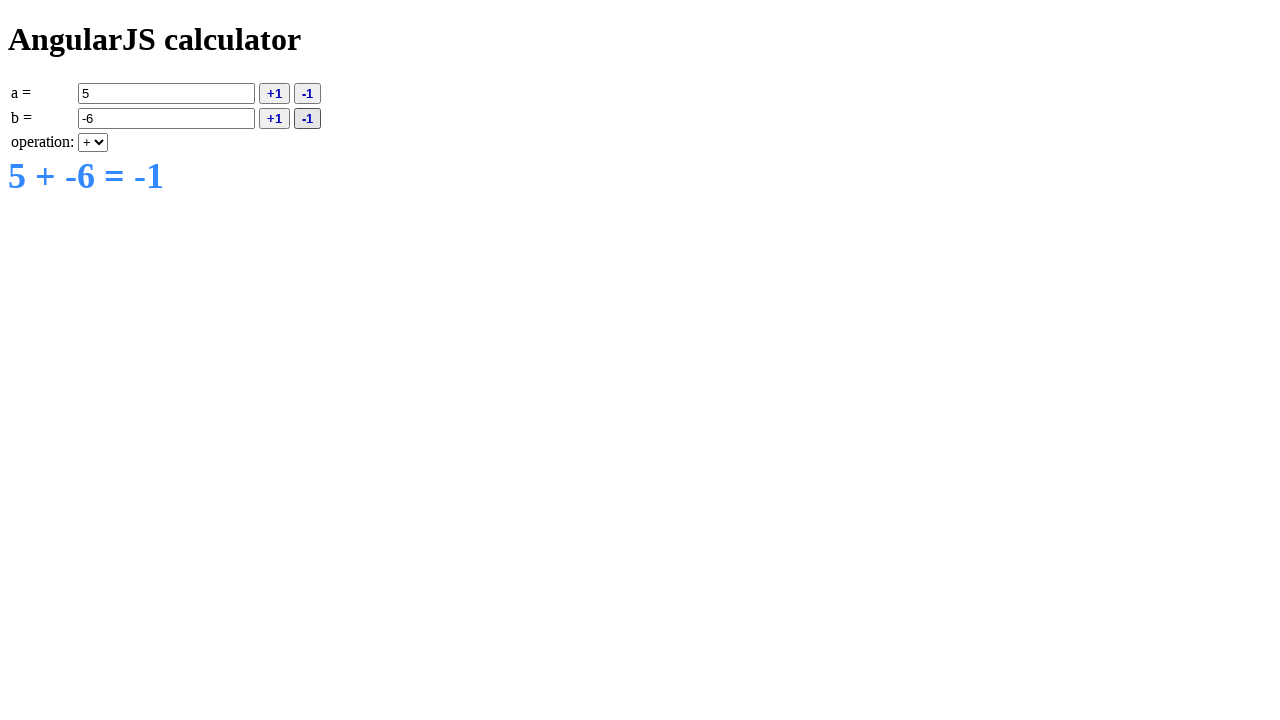

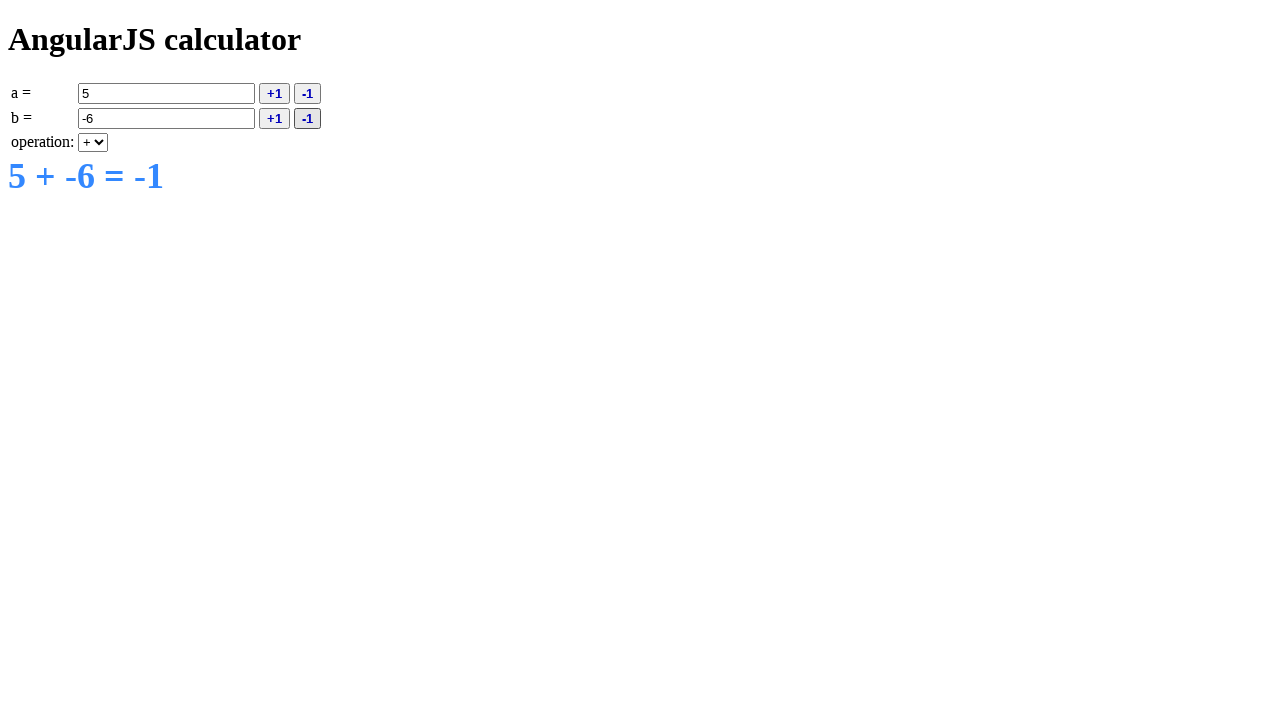